Tests input functionality by filling a text field with a value and clicking a button to display the inputs, then verifying the output contains expected text.

Starting URL: https://practice.expandtesting.com/inputs

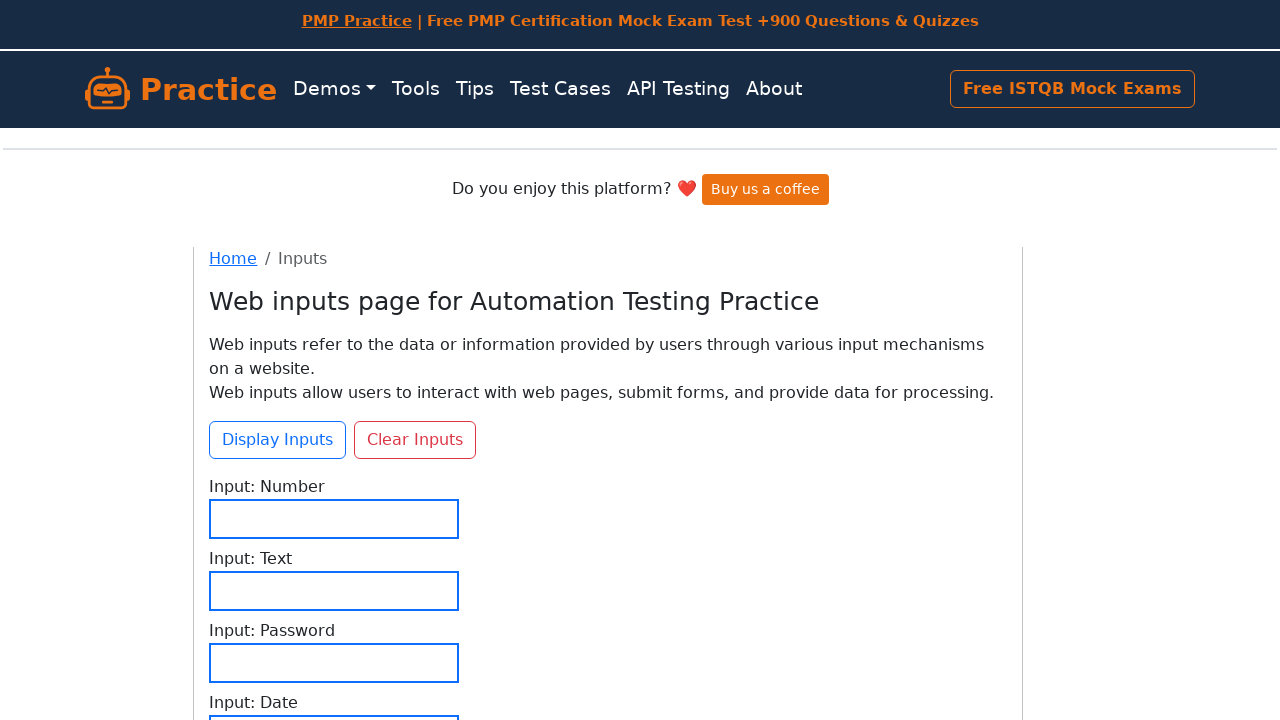

Filled text input field with '12345' on #input-text
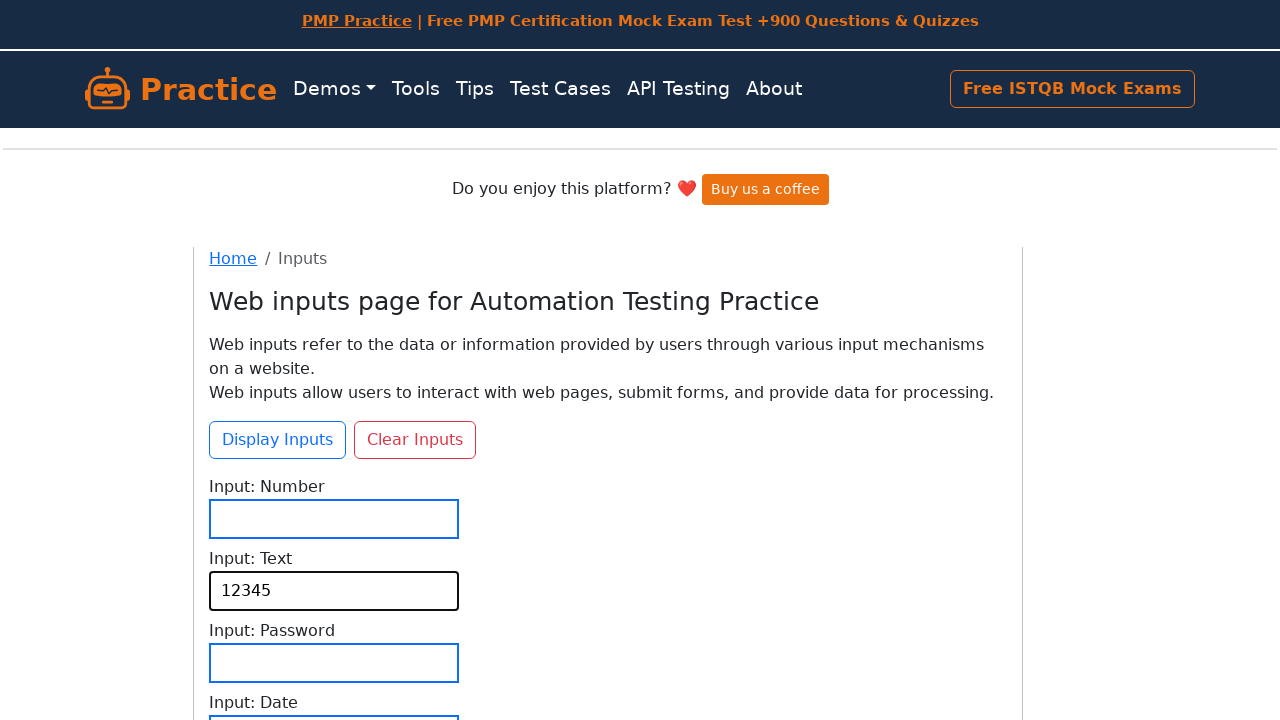

Clicked 'Display Inputs' button at (278, 440) on internal:role=button[name="Display Inputs"i]
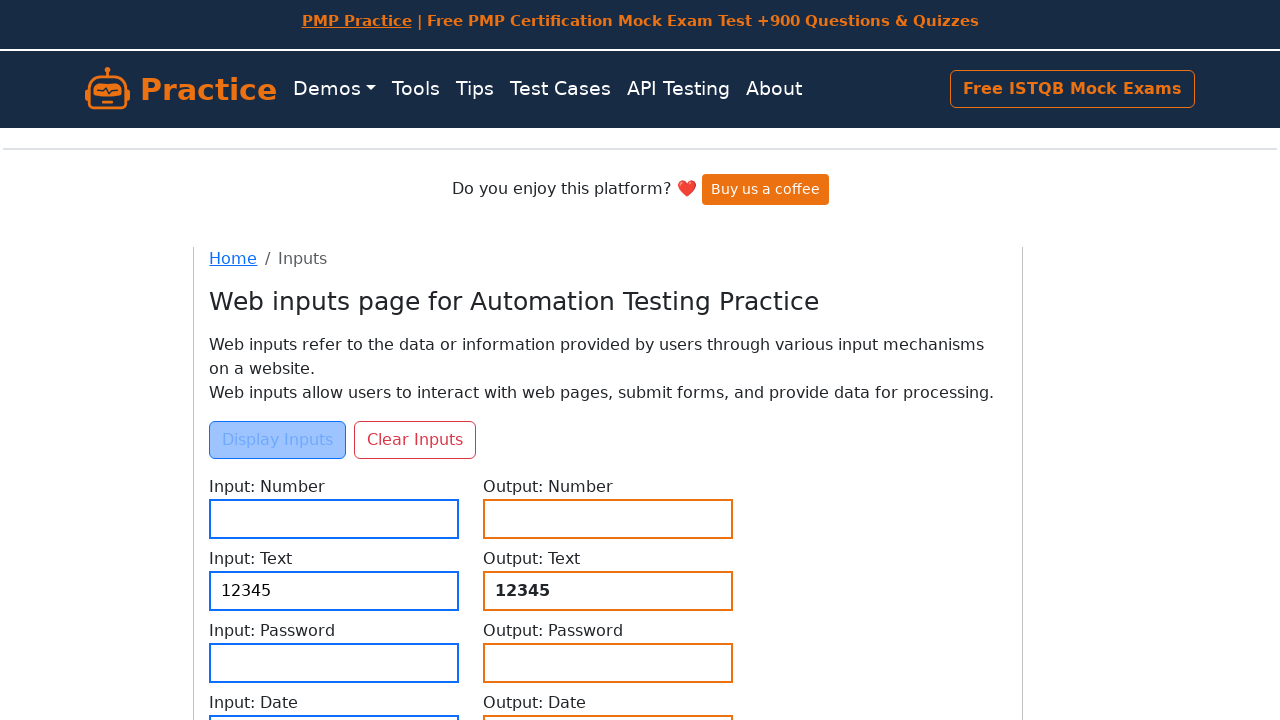

Output text element loaded and is visible
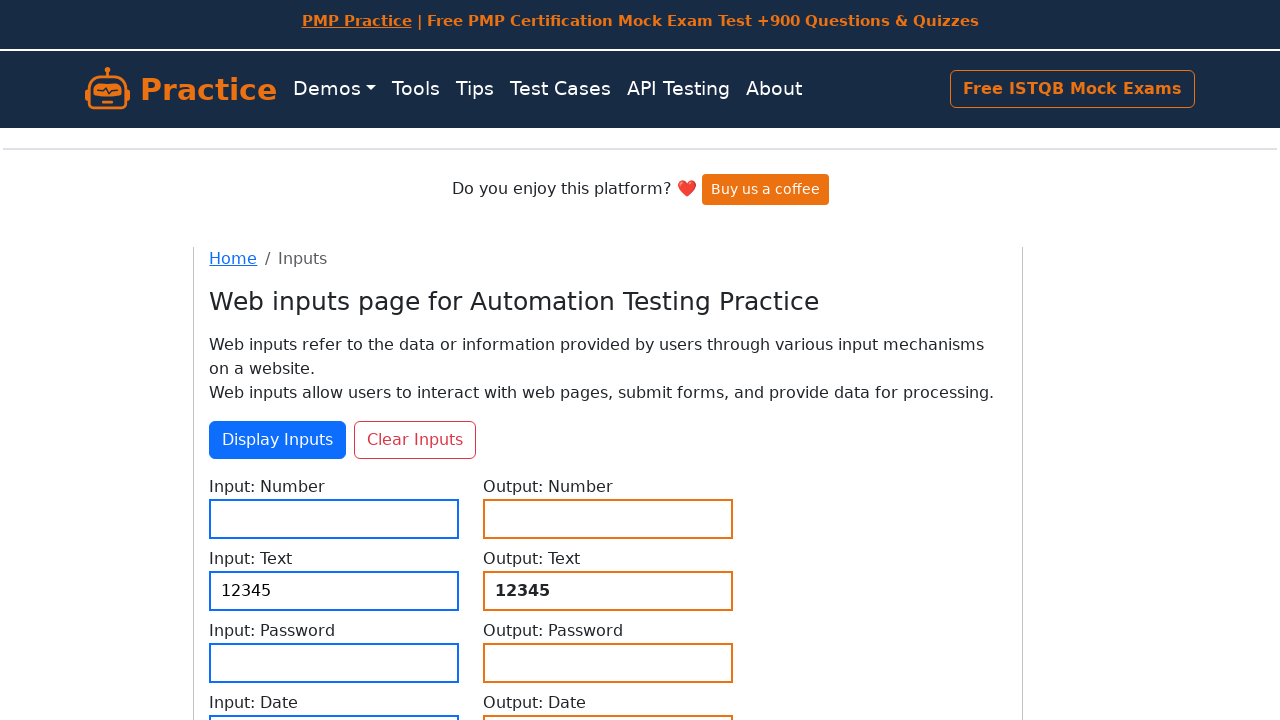

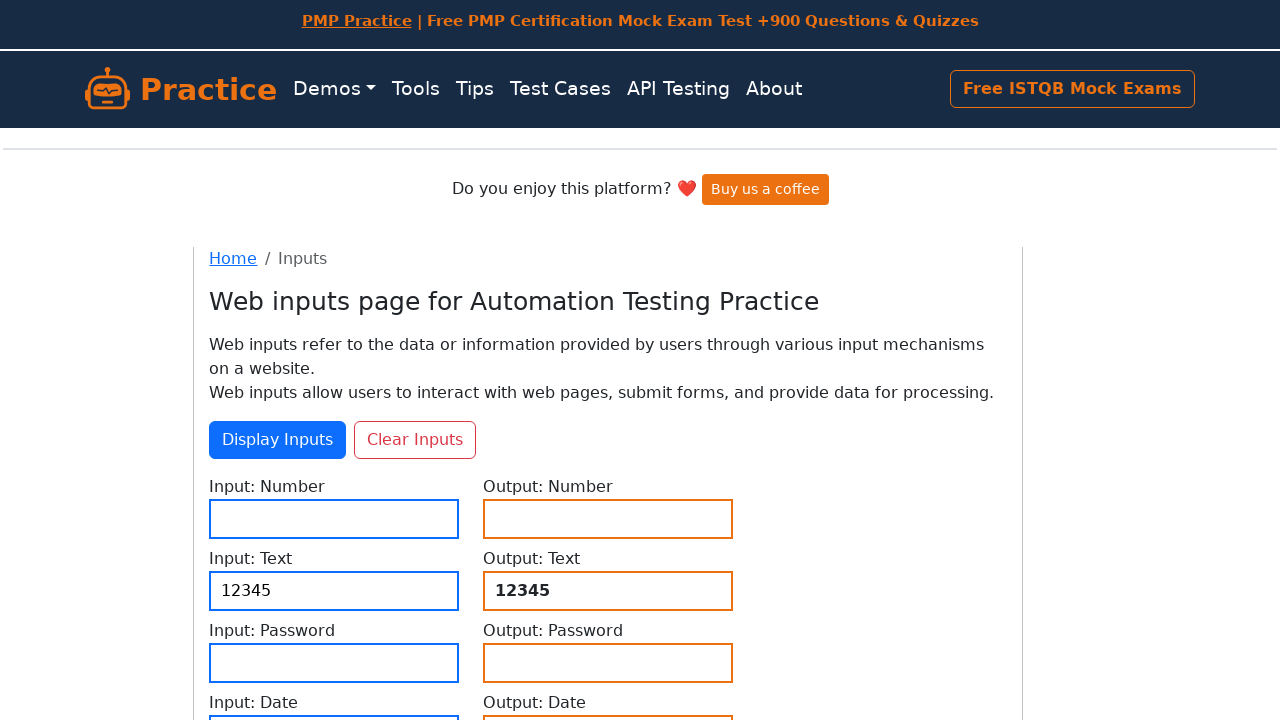